Tests enable/disable button functionality and text input

Starting URL: https://www.letskodeit.com/practice

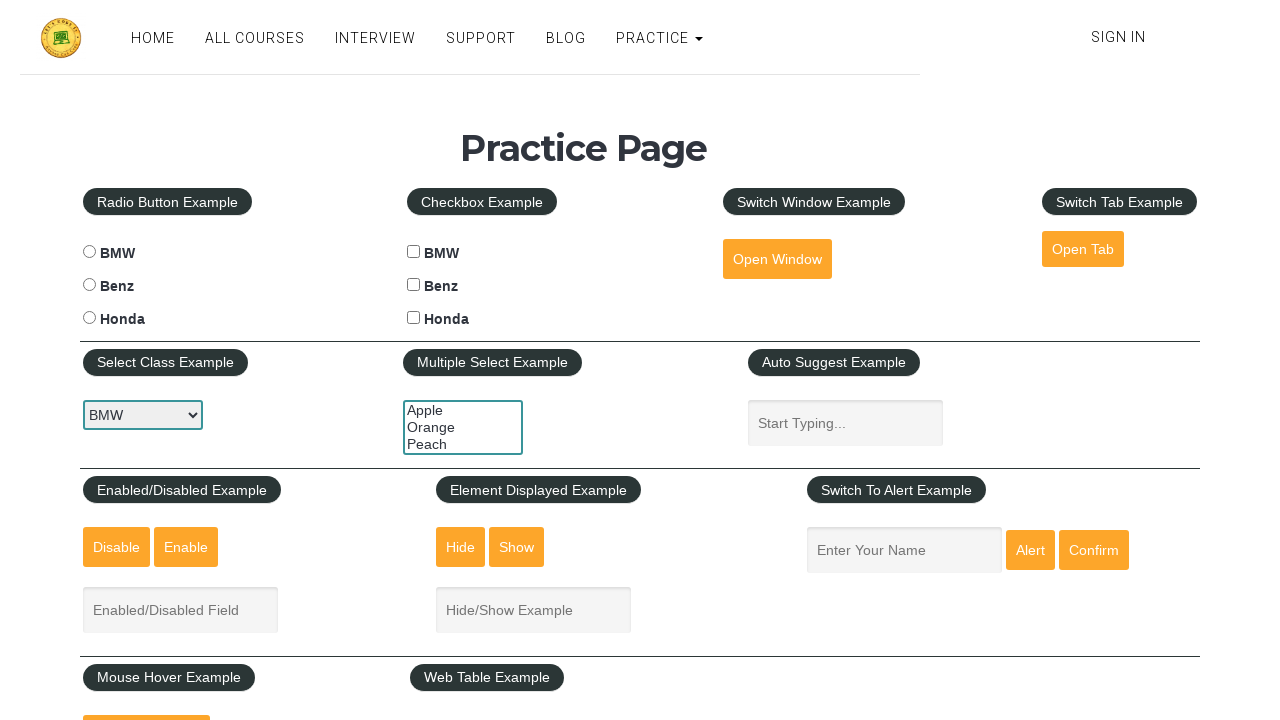

Navigated to practice page
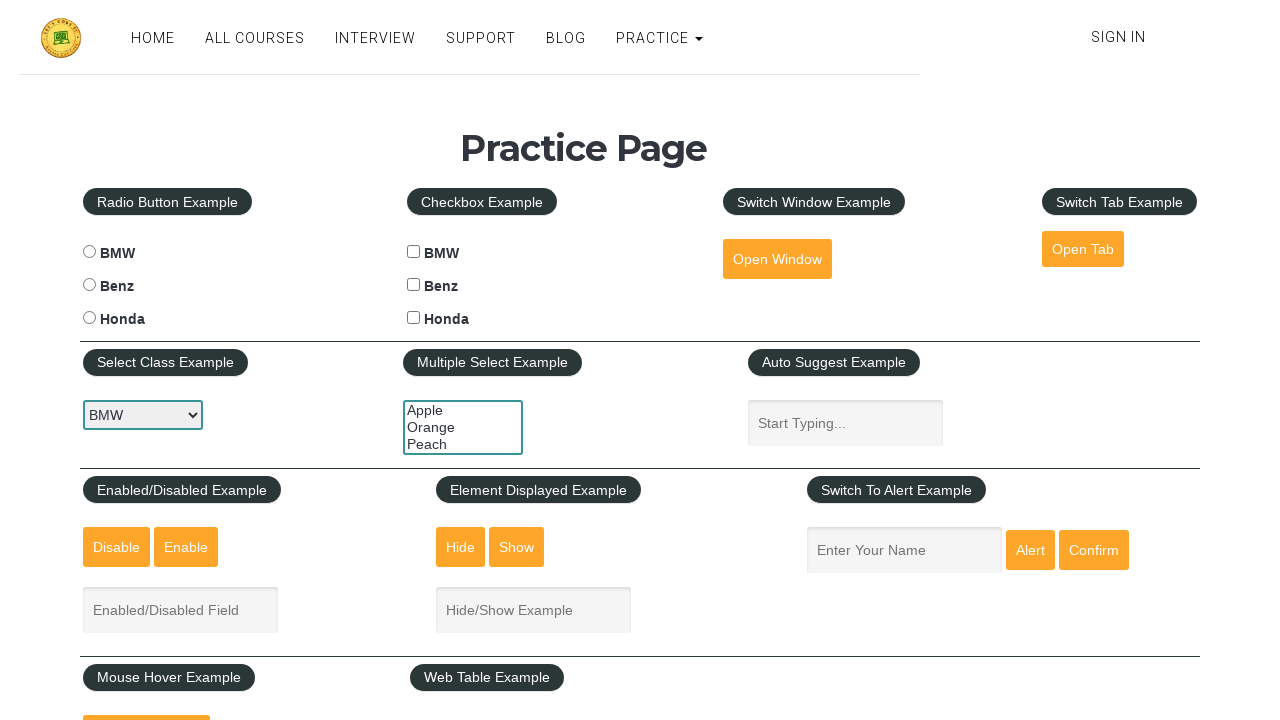

Clicked enable button to enable input field at (186, 547) on #enabled-button
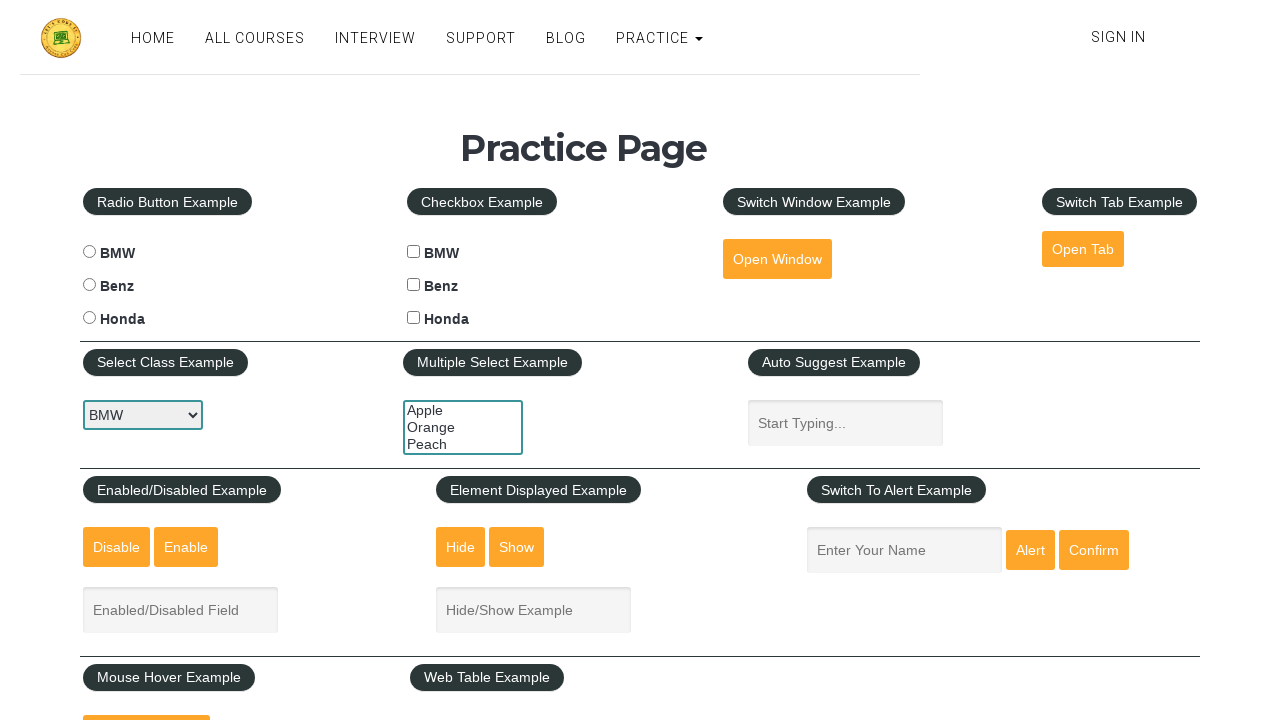

Filled enabled input field with 'almost there' on #enabled-example-input
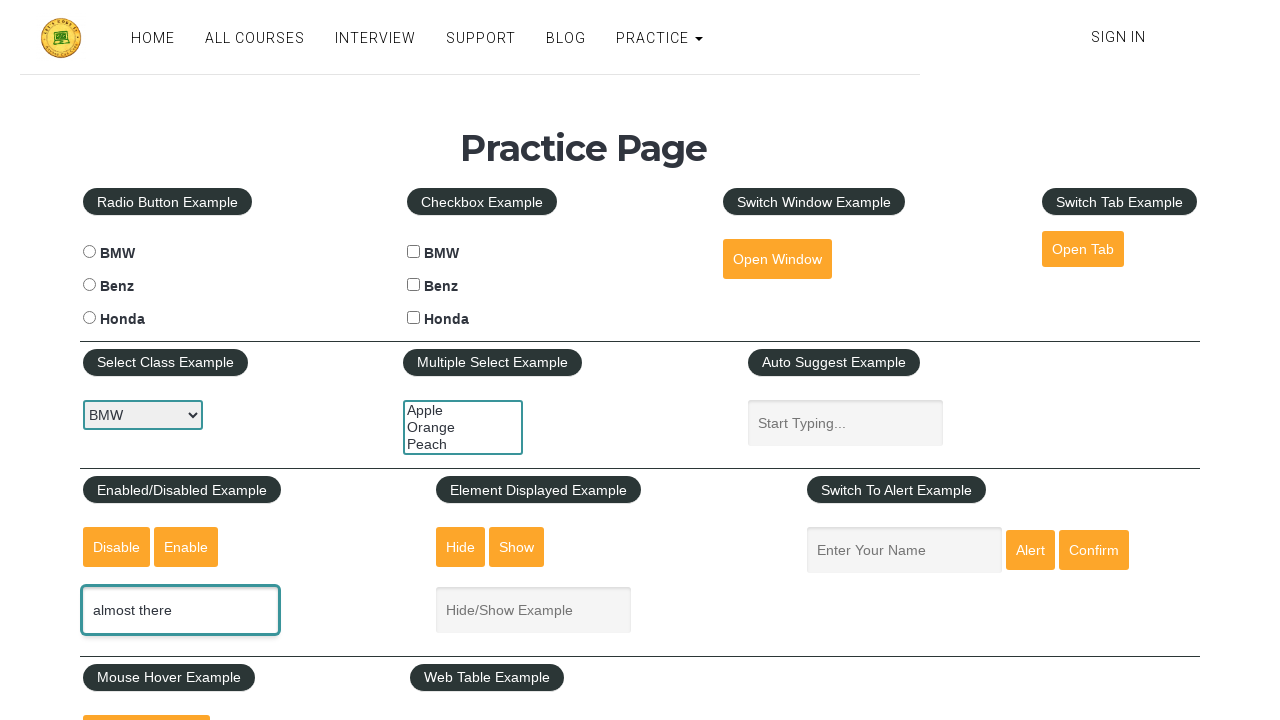

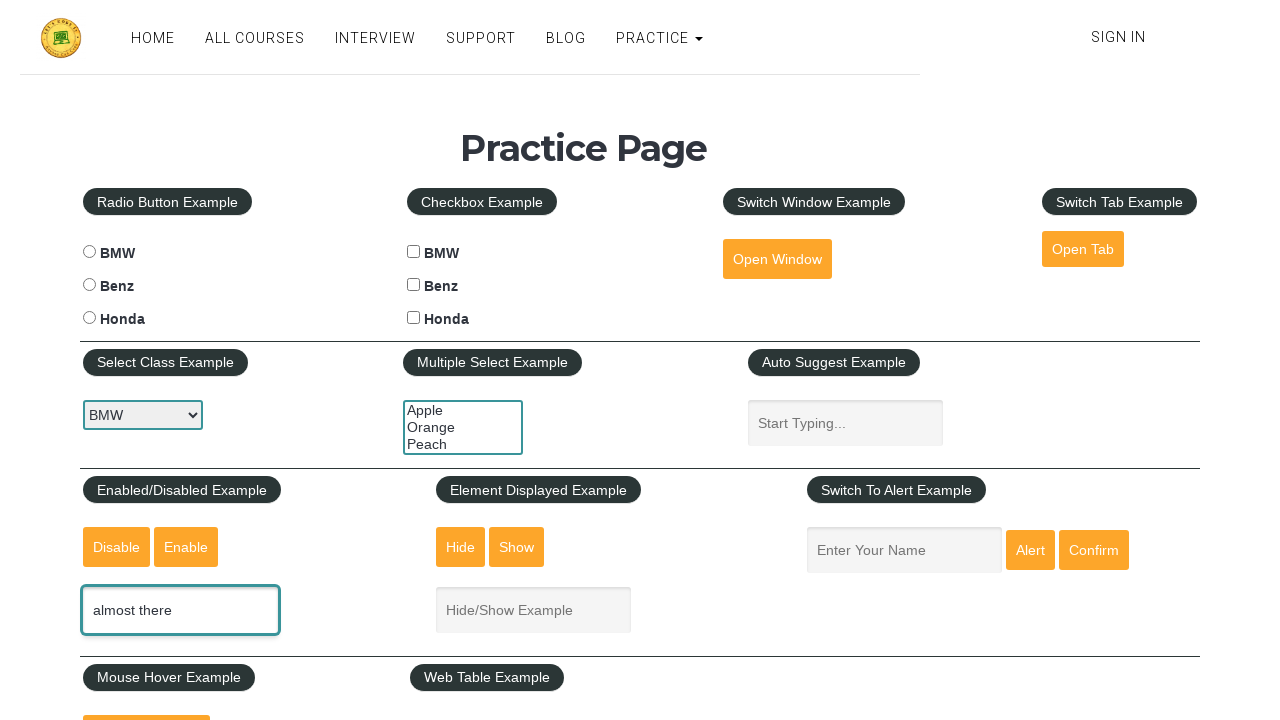